Tests dropdown functionality by verifying the available options text and selecting an option from the dropdown menu

Starting URL: https://the-internet.herokuapp.com/dropdown

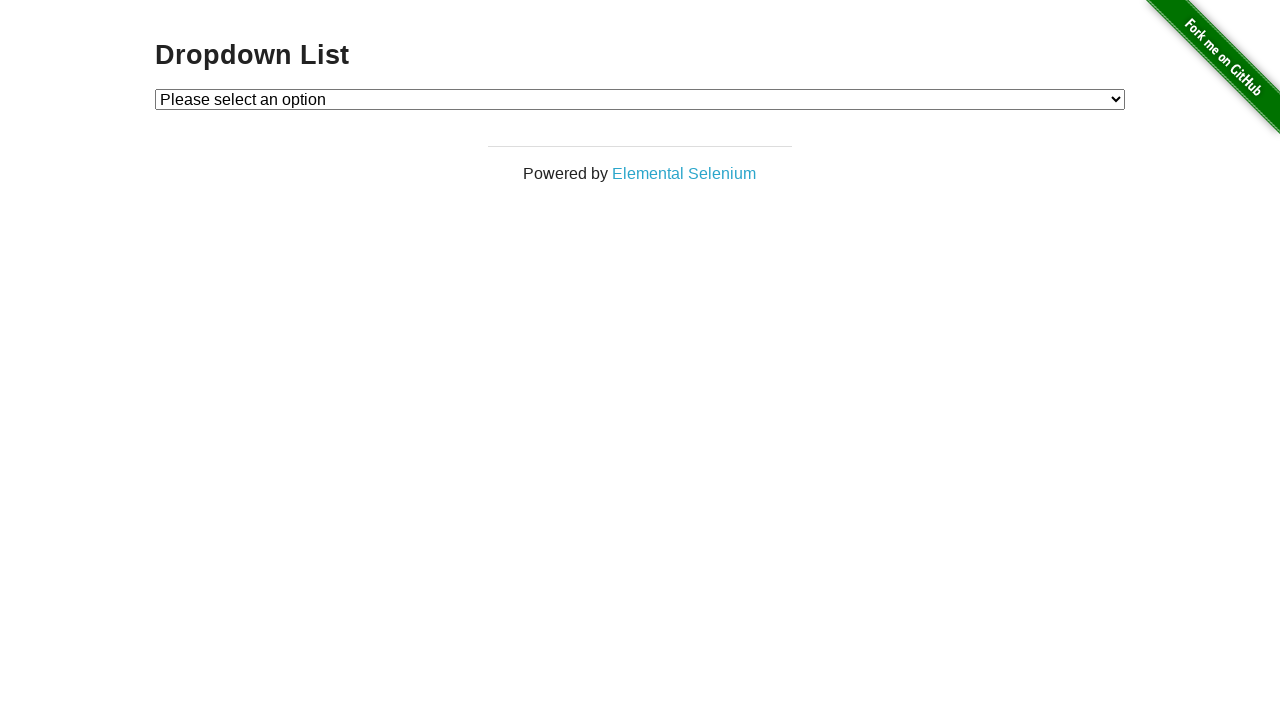

Located dropdown element
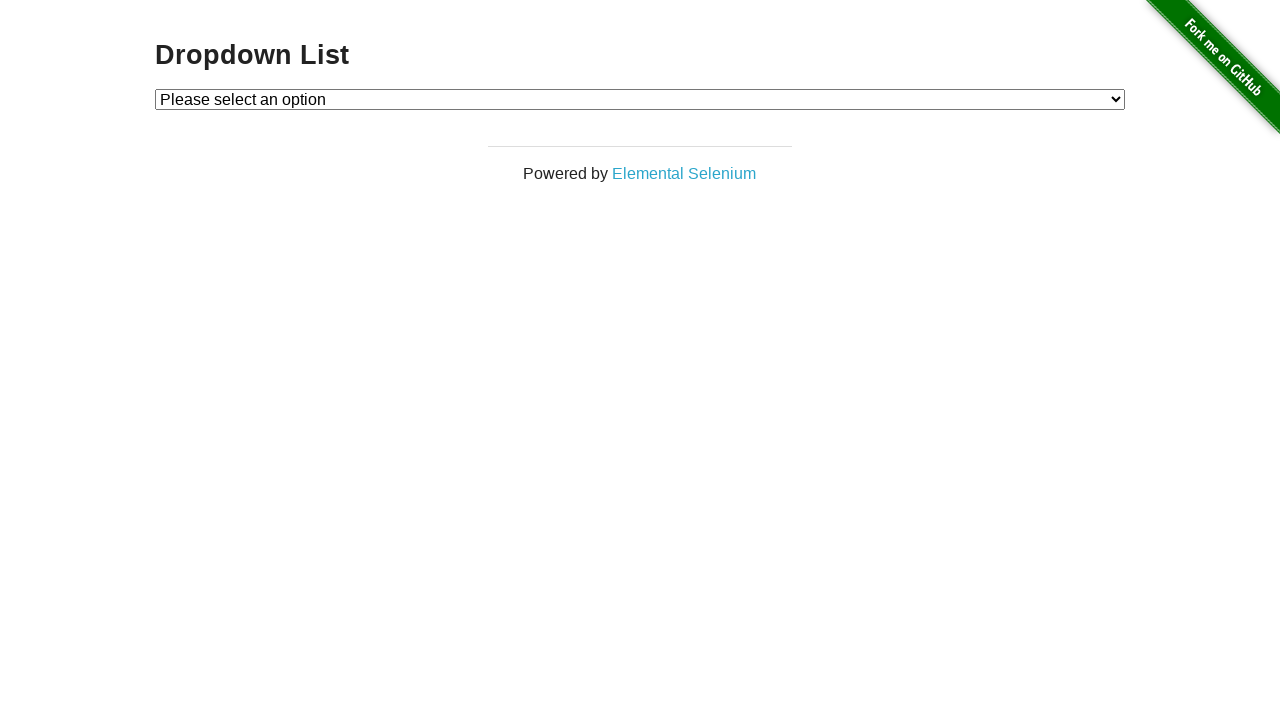

Retrieved all dropdown options
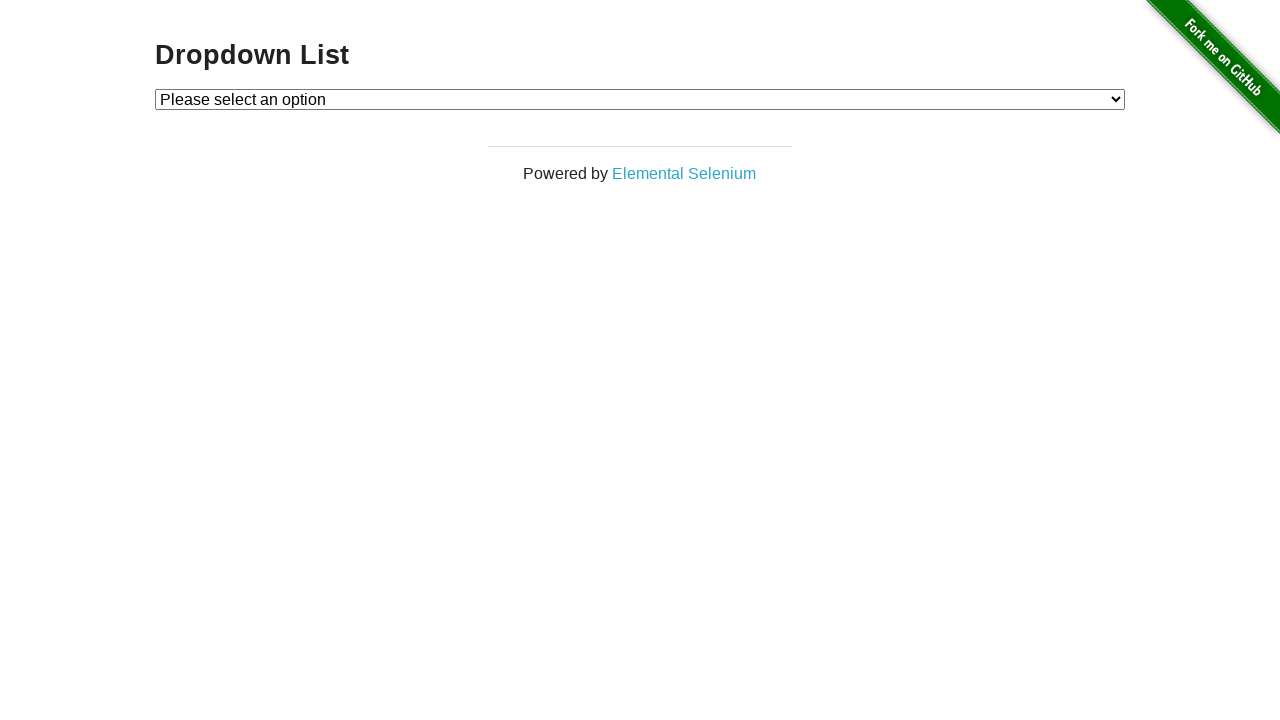

Verified first option text is 'Please select an option'
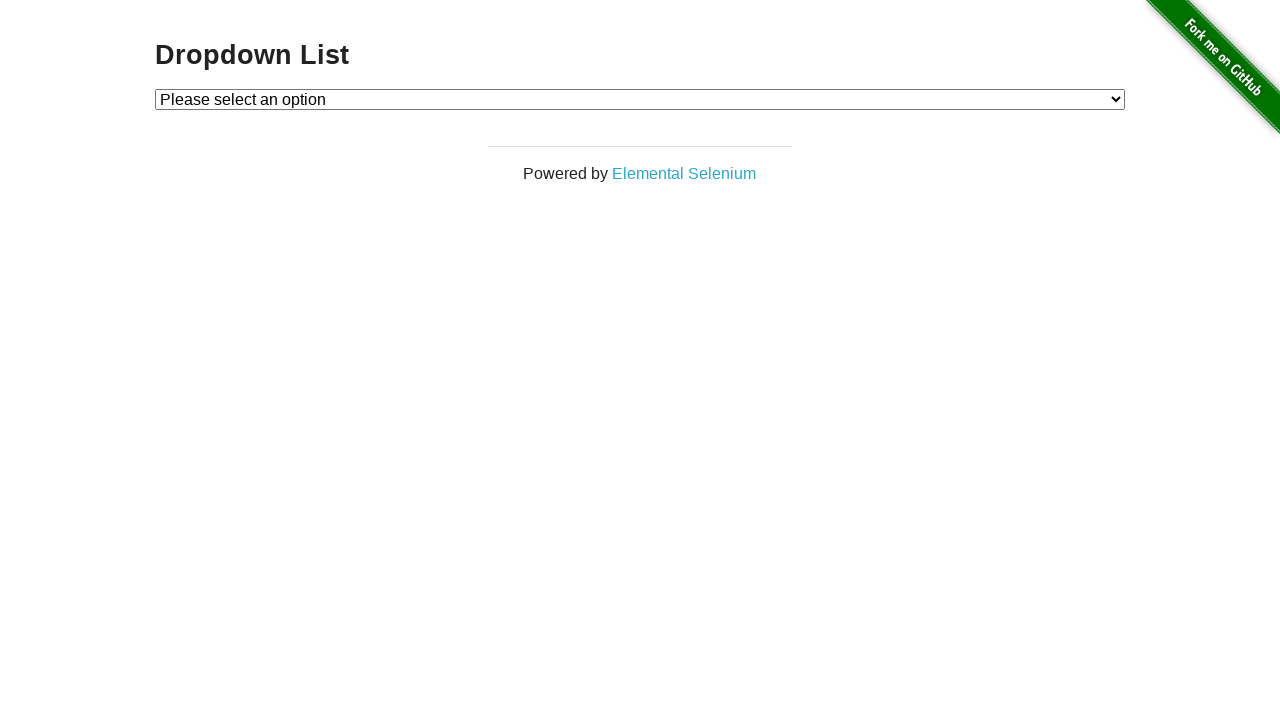

Verified second option text is 'Option 1'
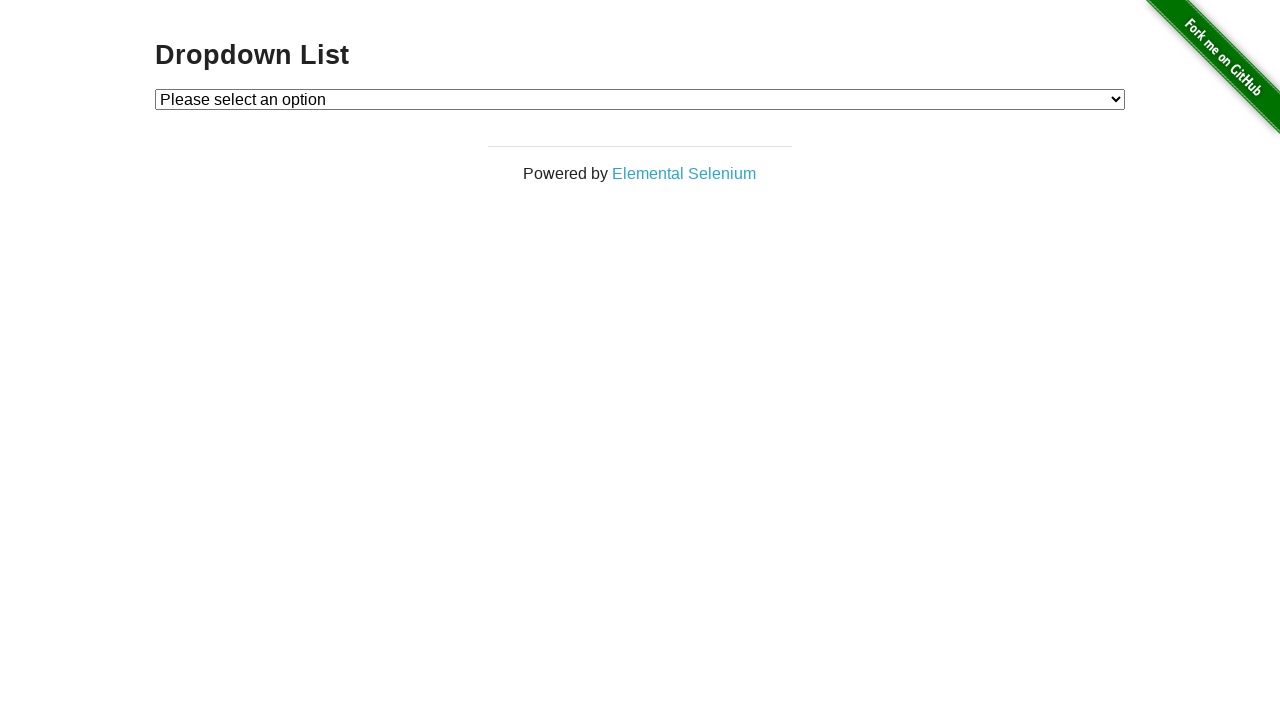

Verified third option text is 'Option 2'
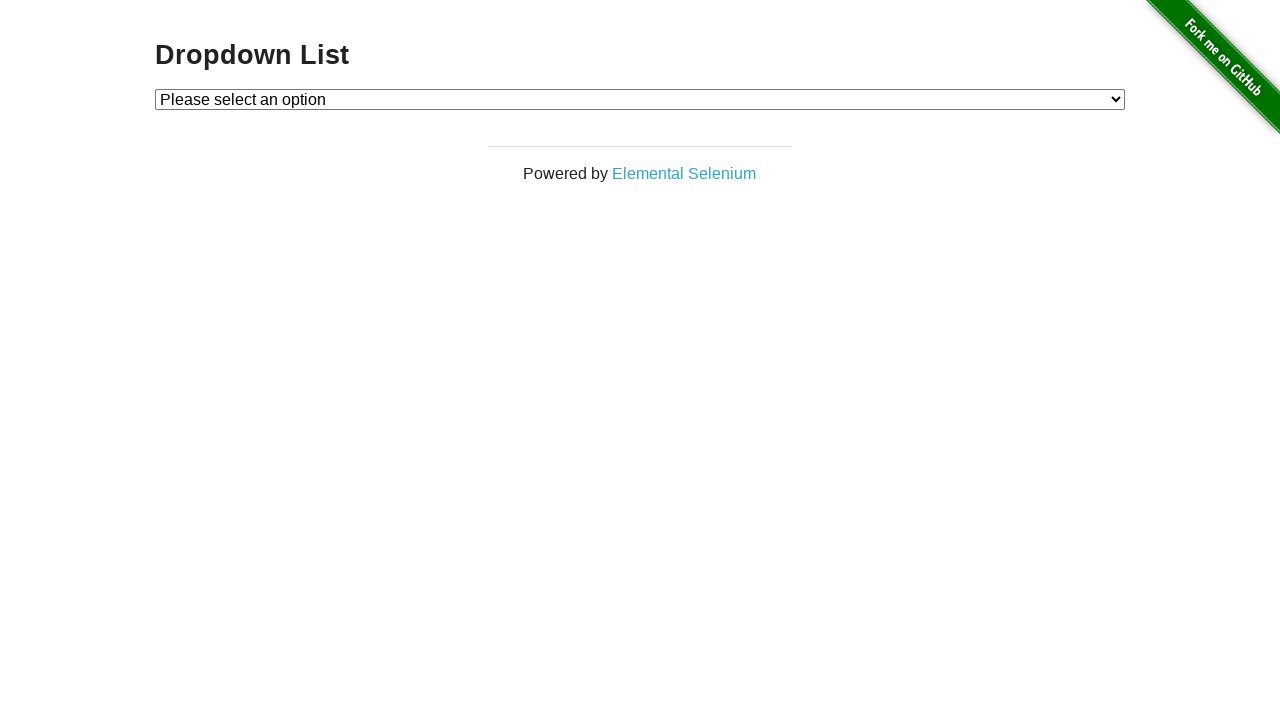

Selected 'Option 1' from dropdown menu on #dropdown
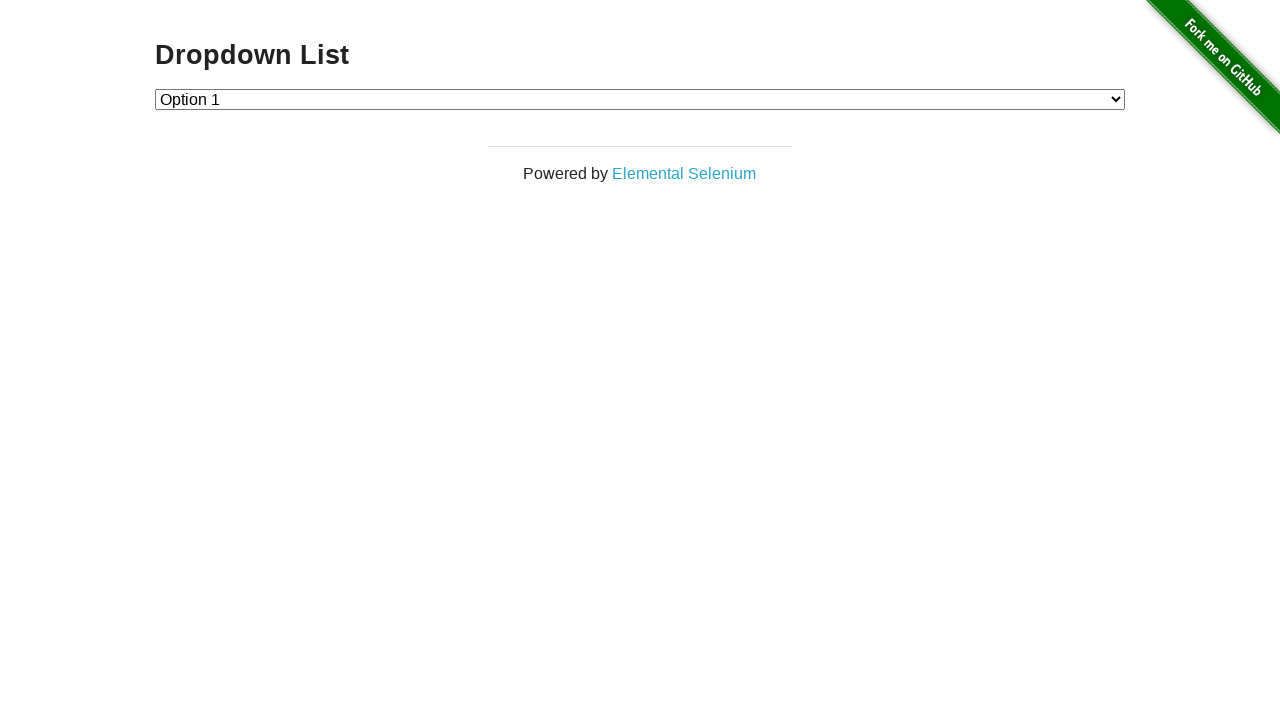

Verified that 'Option 1' is currently selected in dropdown
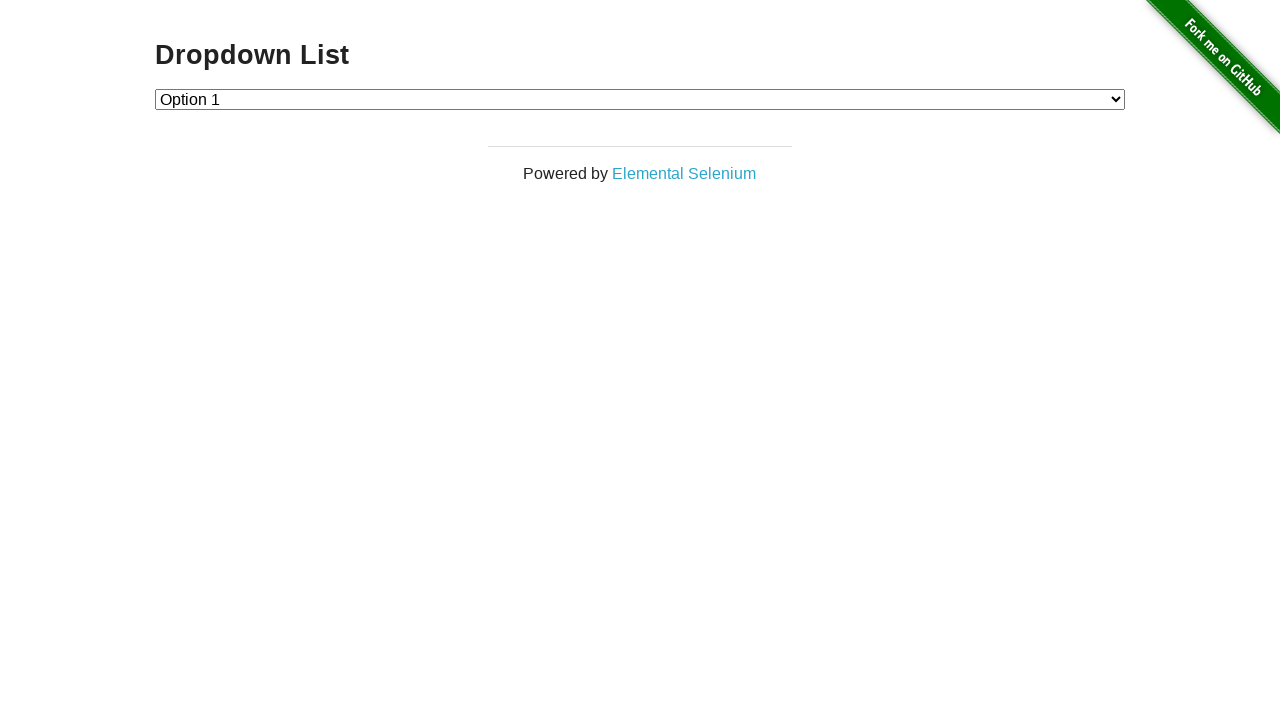

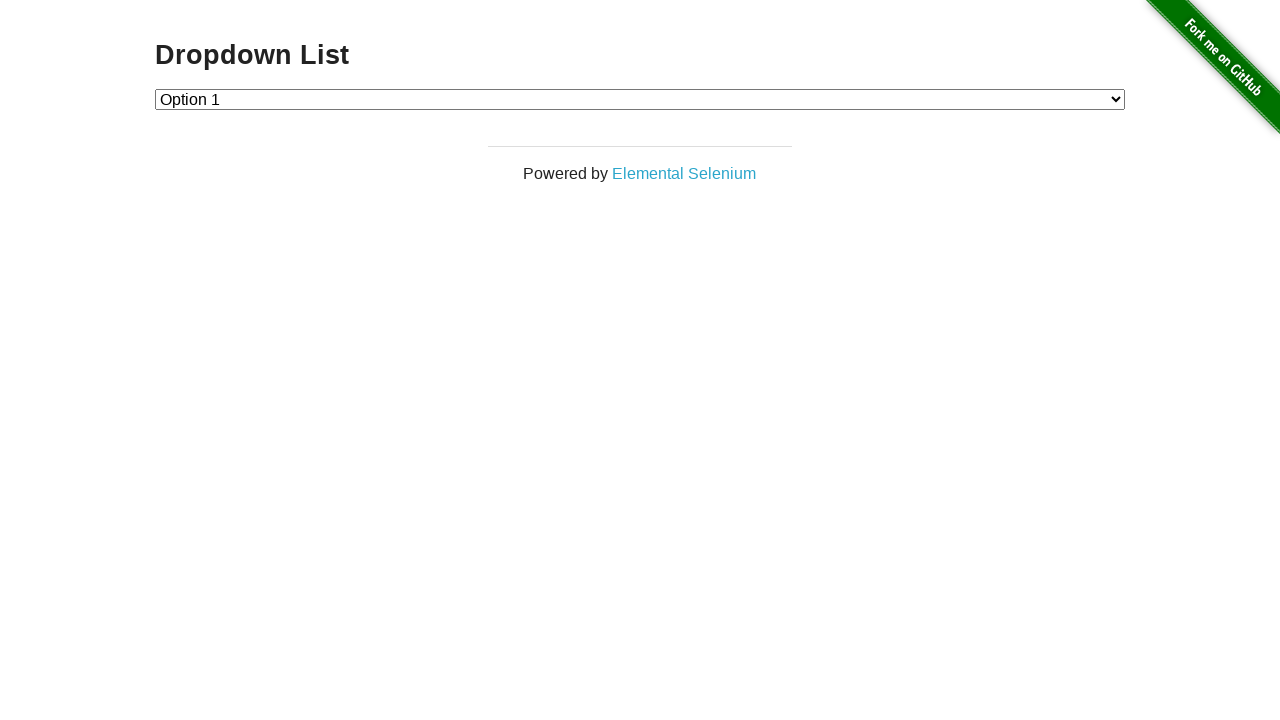